Tests the feedback form submission by navigating to the feedback page, filling out all form fields (name, email, subject, comment), and submitting the form to verify successful submission.

Starting URL: http://zero.webappsecurity.com/index.html

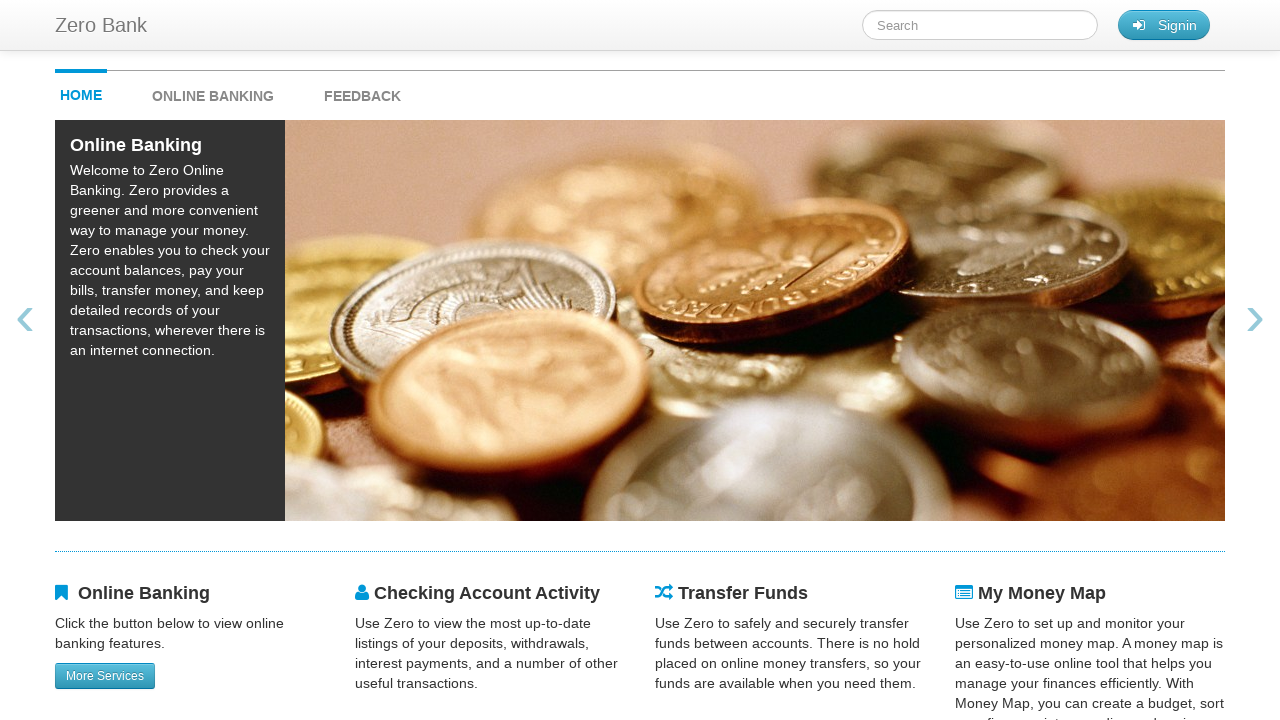

Clicked feedback link to navigate to feedback form at (362, 91) on li#feedback
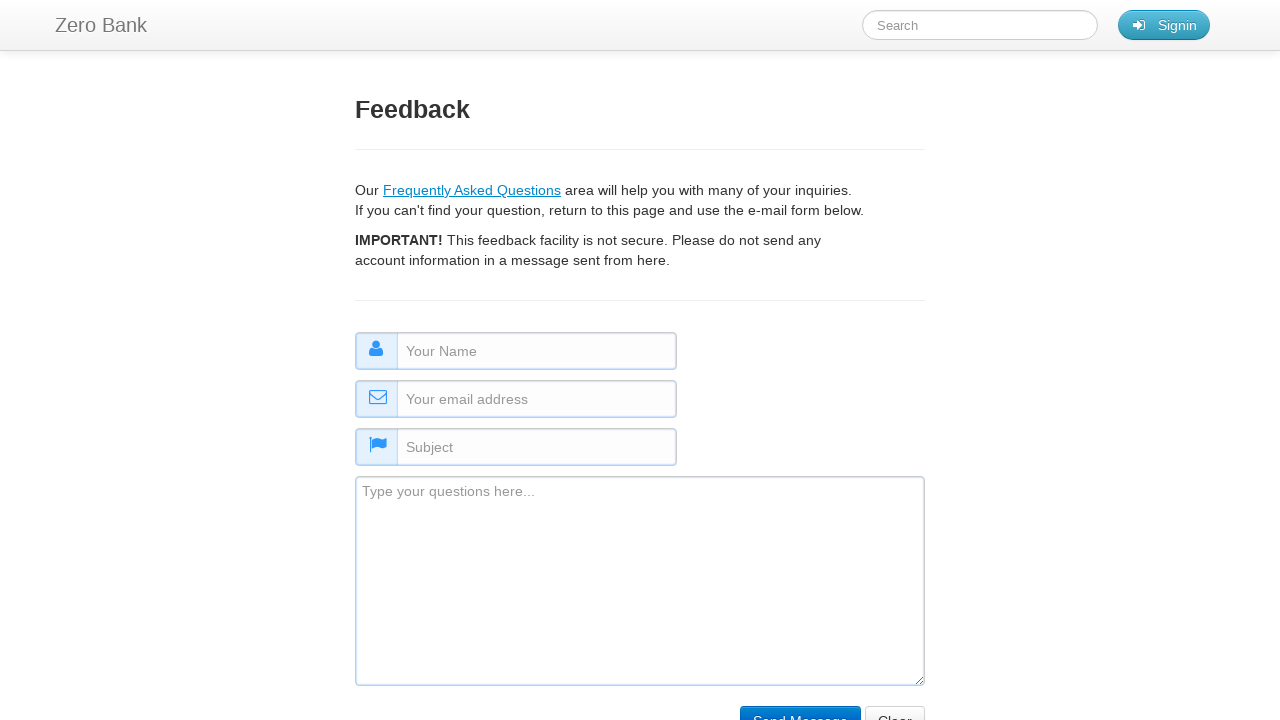

Feedback form loaded - name field is visible
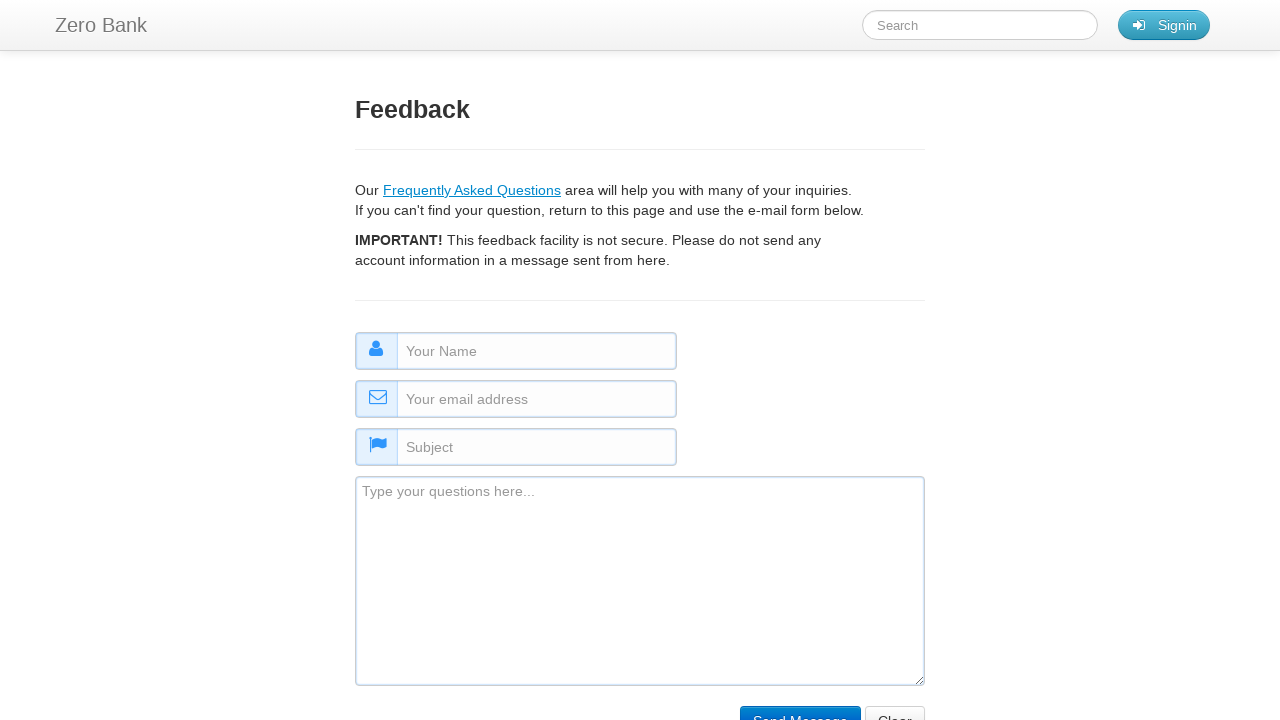

Filled name field with 'Sankar' on #name
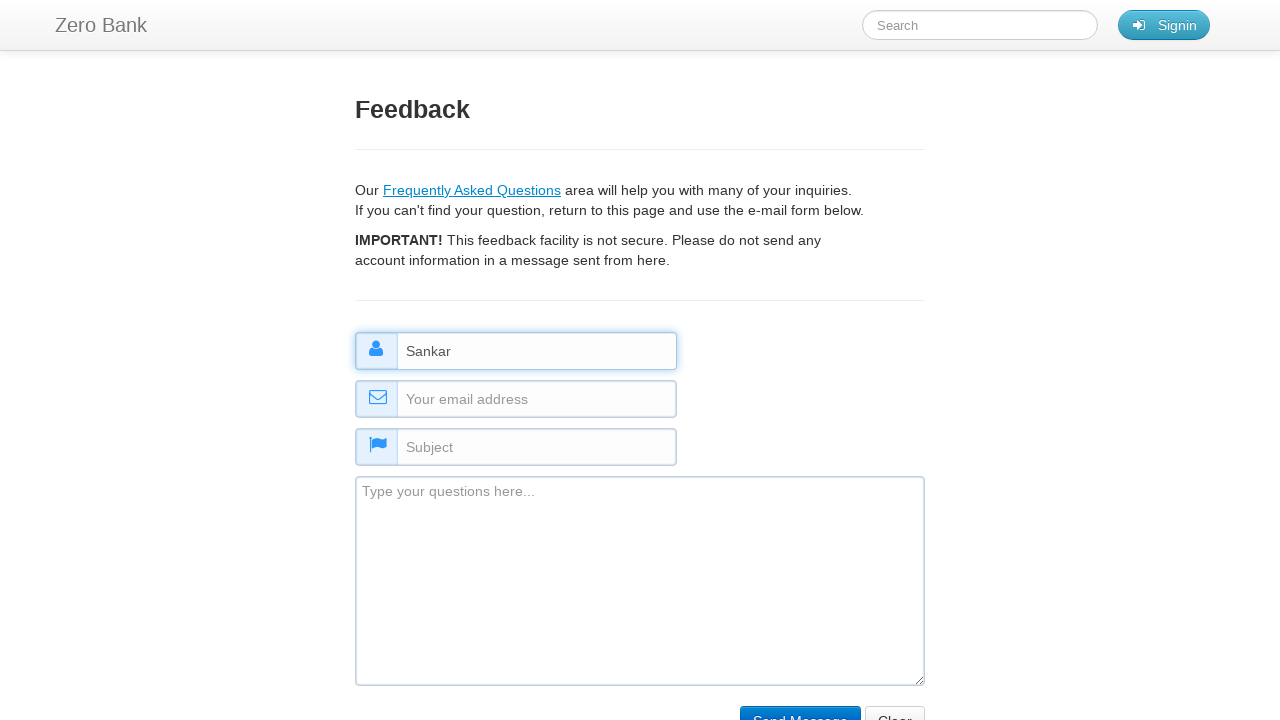

Filled email field with 'sankar2.0@gmail.com' on #email
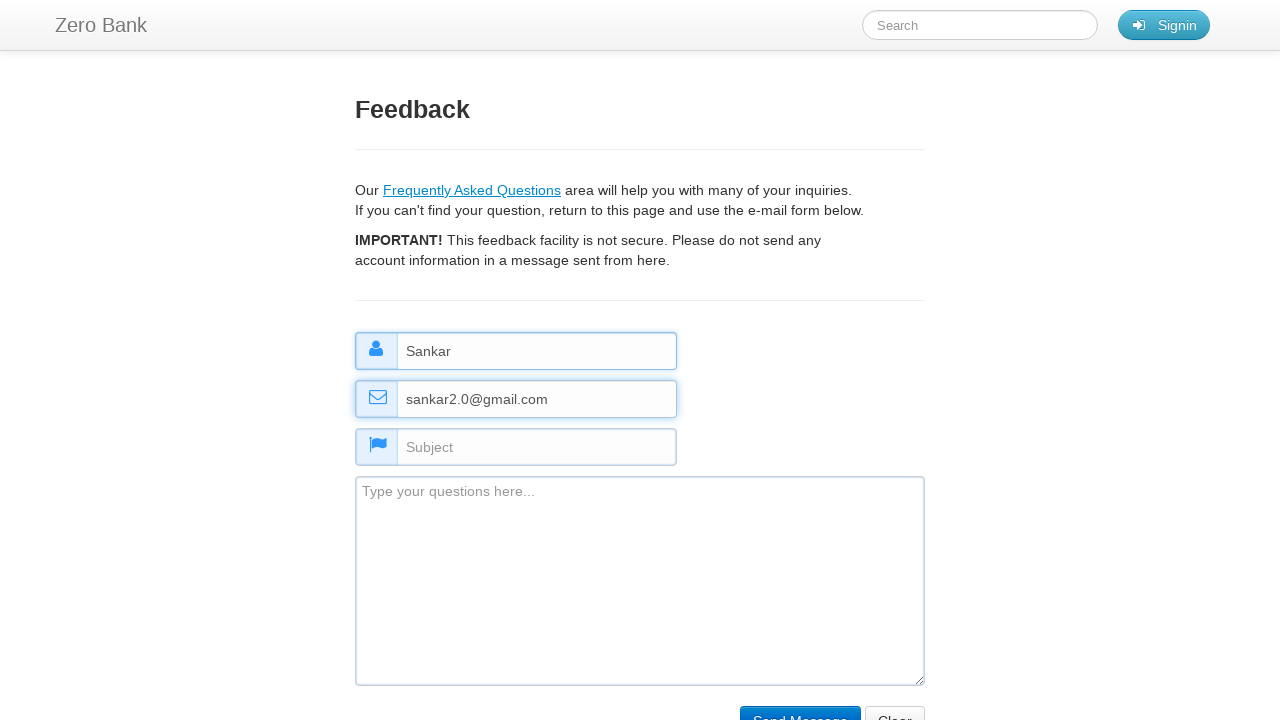

Filled subject field with 'LoginIssue' on #subject
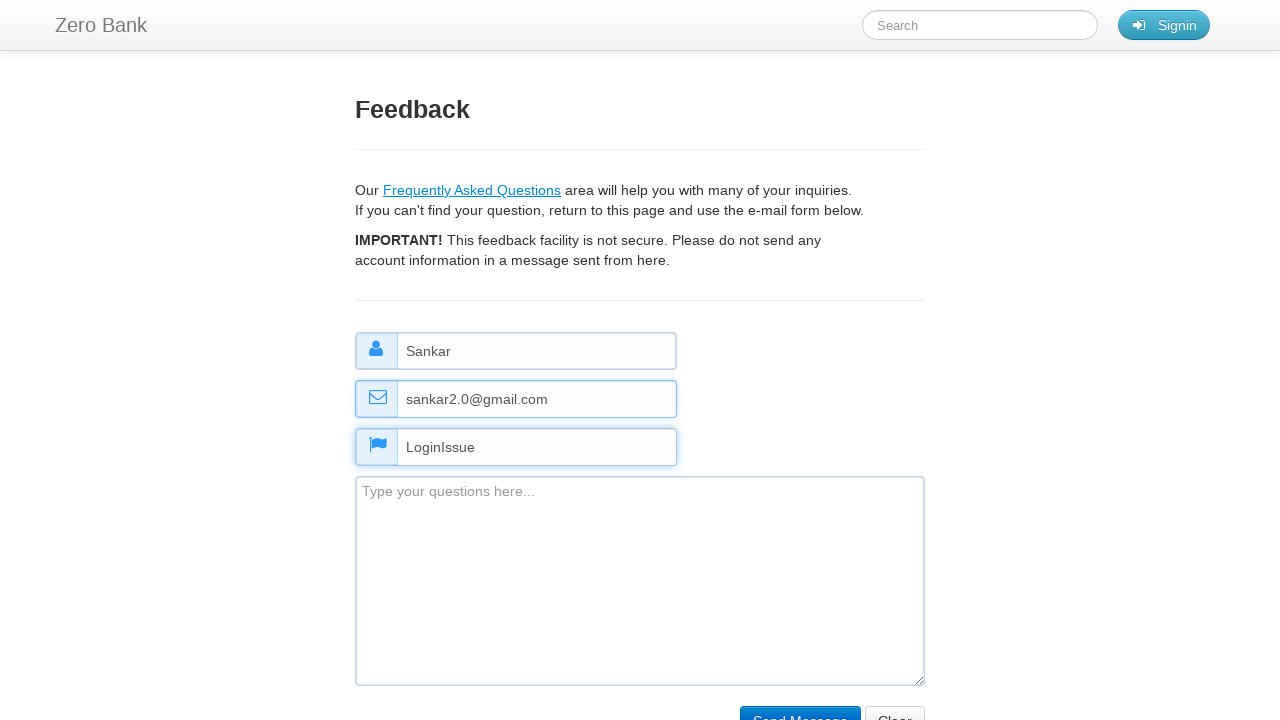

Filled comment field with 'Not able to login' on #comment
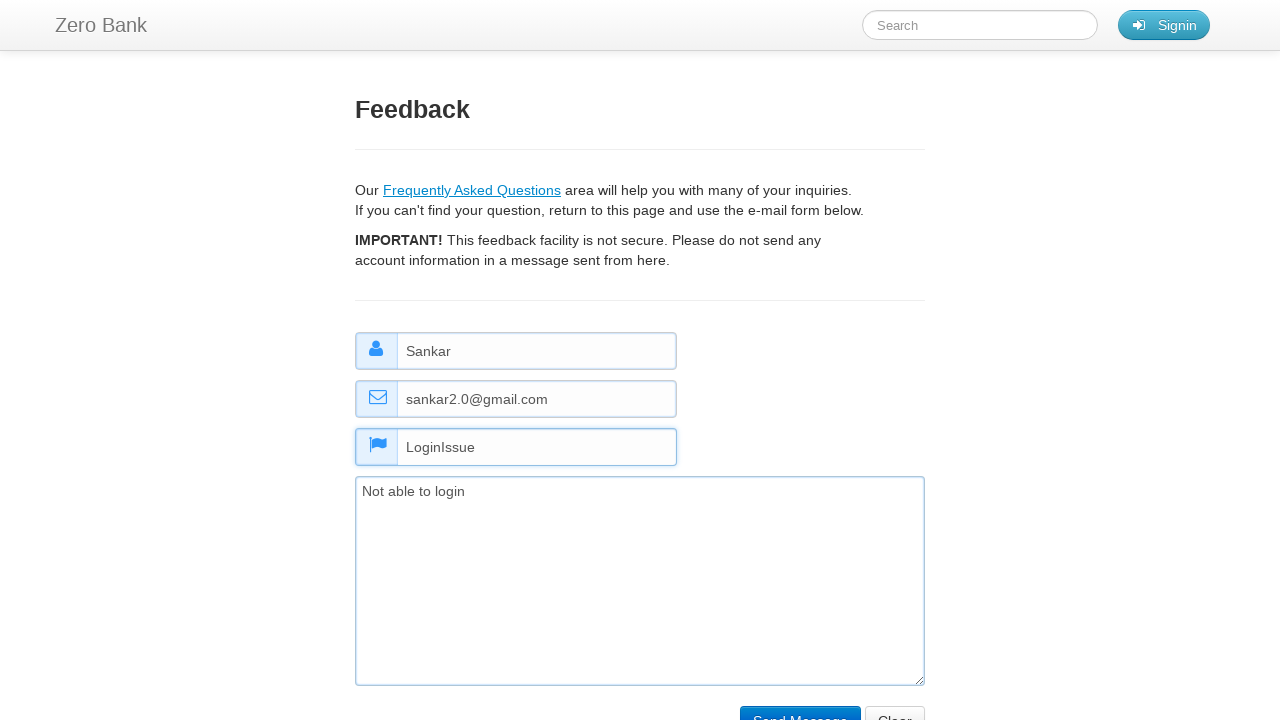

Clicked submit button to submit feedback form at (800, 705) on input[name='submit']
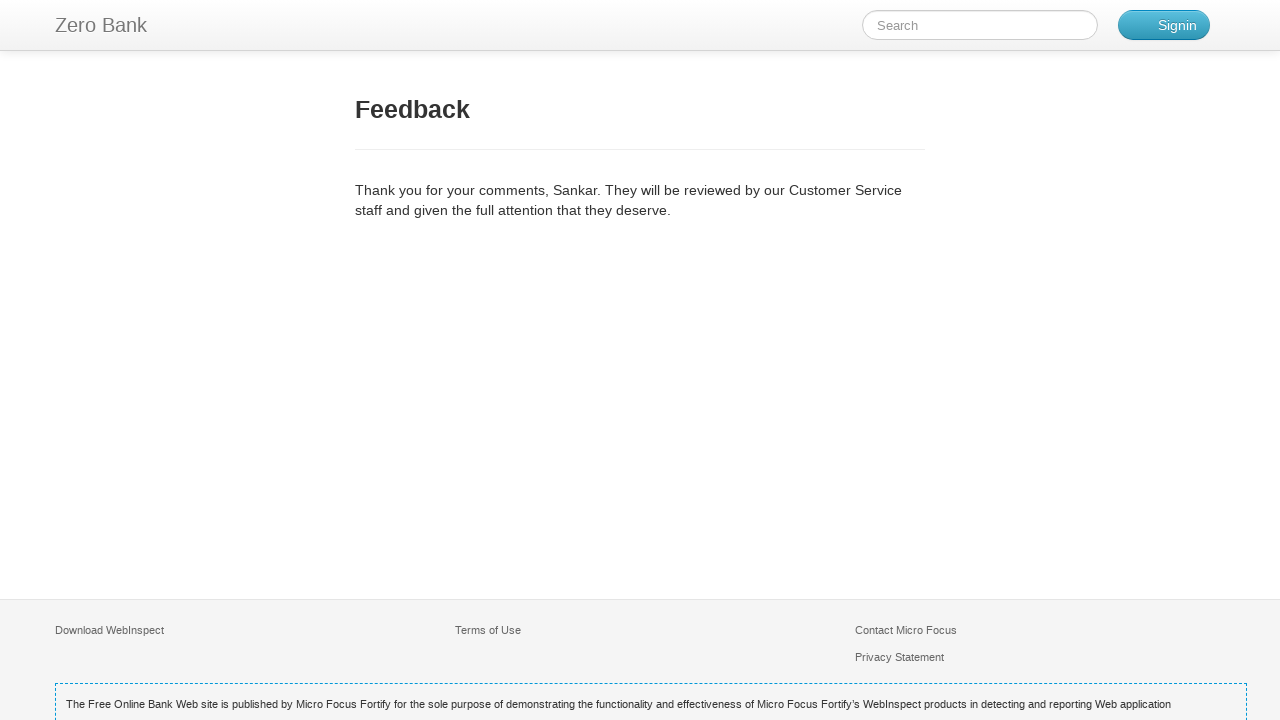

Feedback form submission confirmed - confirmation message appeared
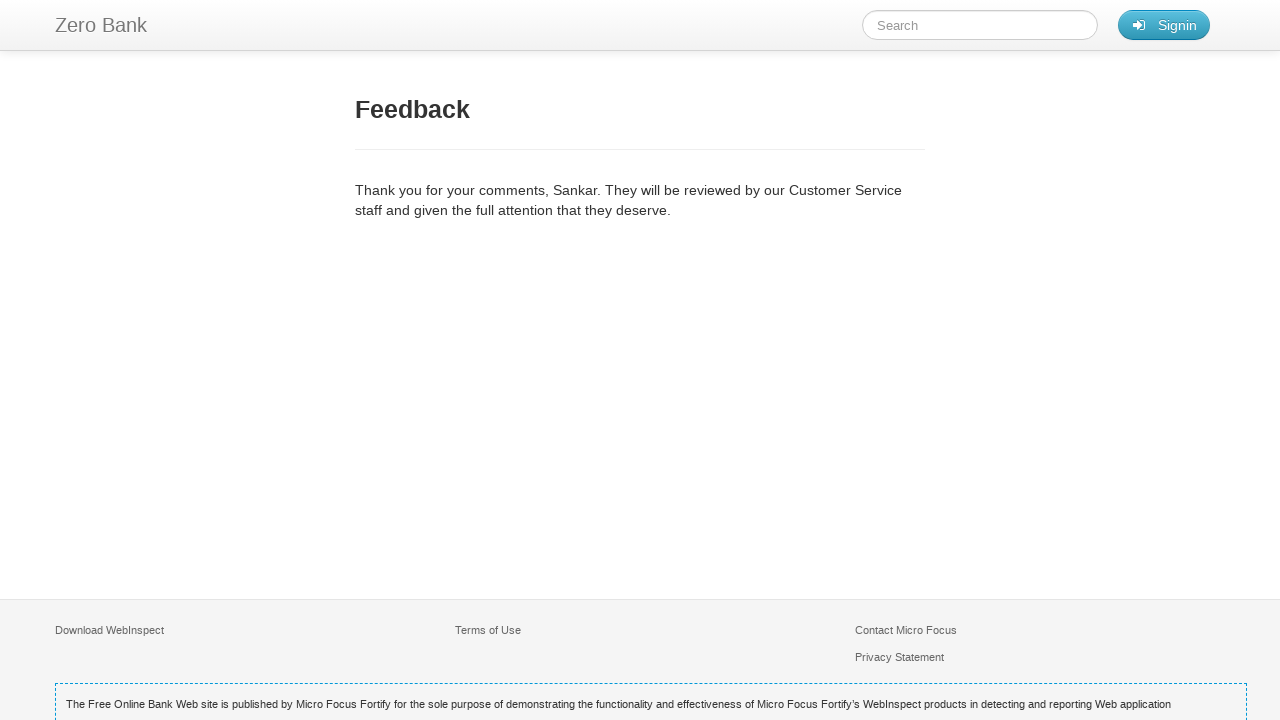

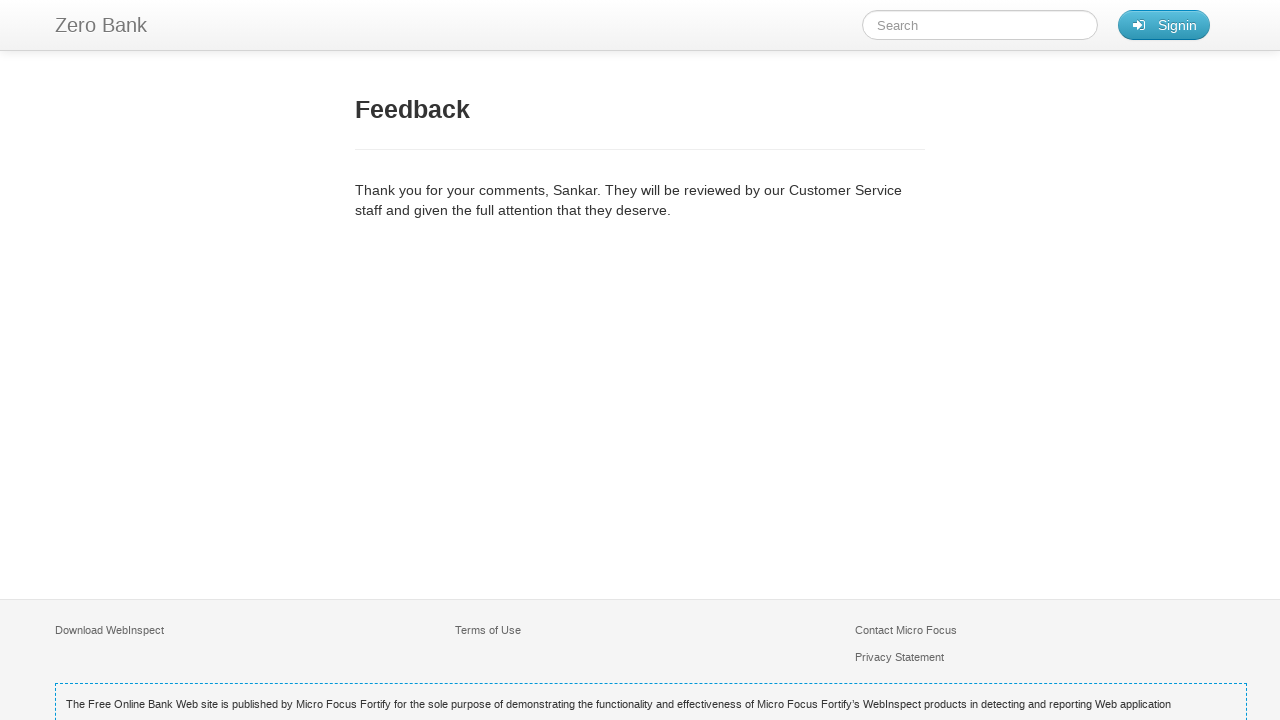